Tests checkbox toggling functionality by clicking the first checkbox and verifying its state changes from its initial state

Starting URL: https://the-internet.herokuapp.com/checkboxes

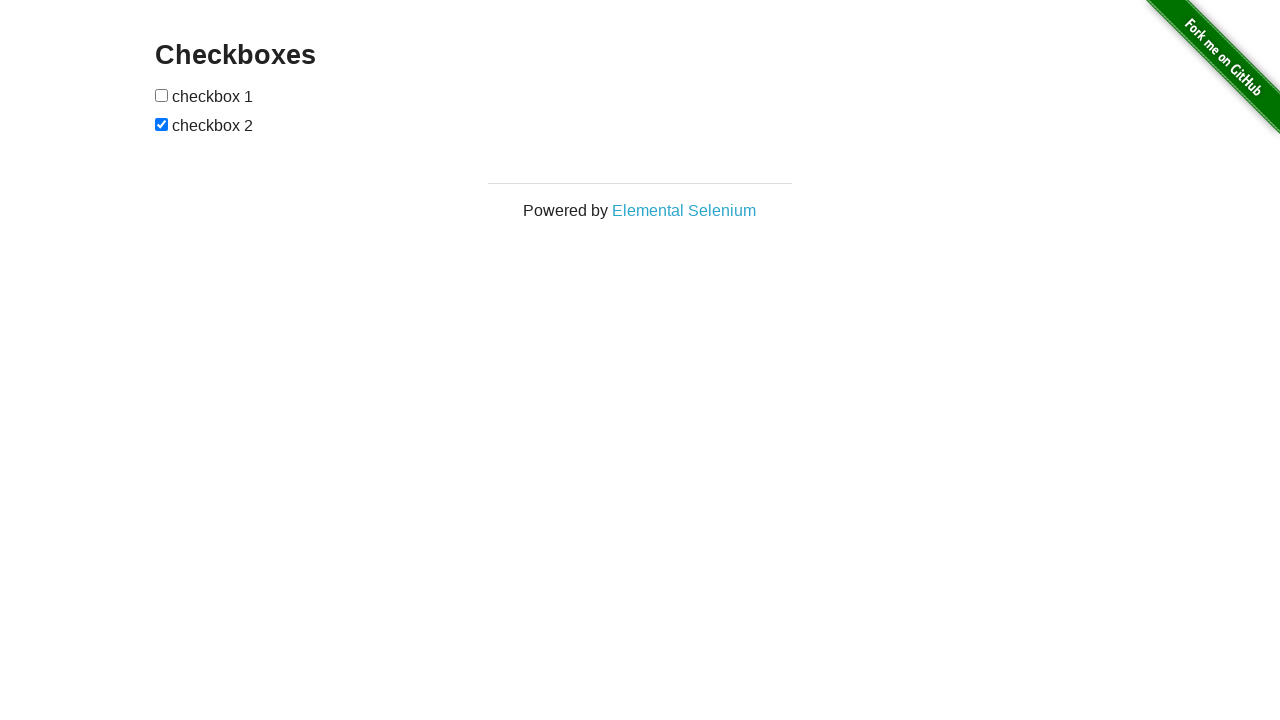

Located the first checkbox element
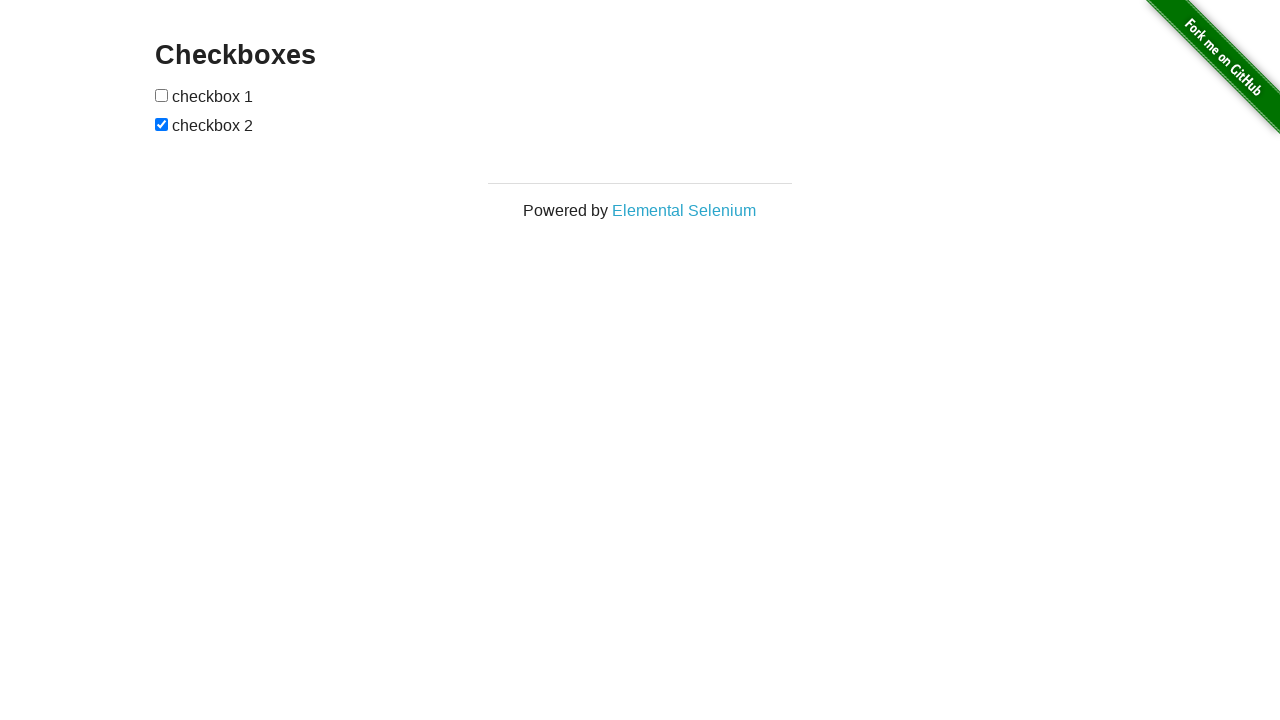

Retrieved initial checkbox state: False
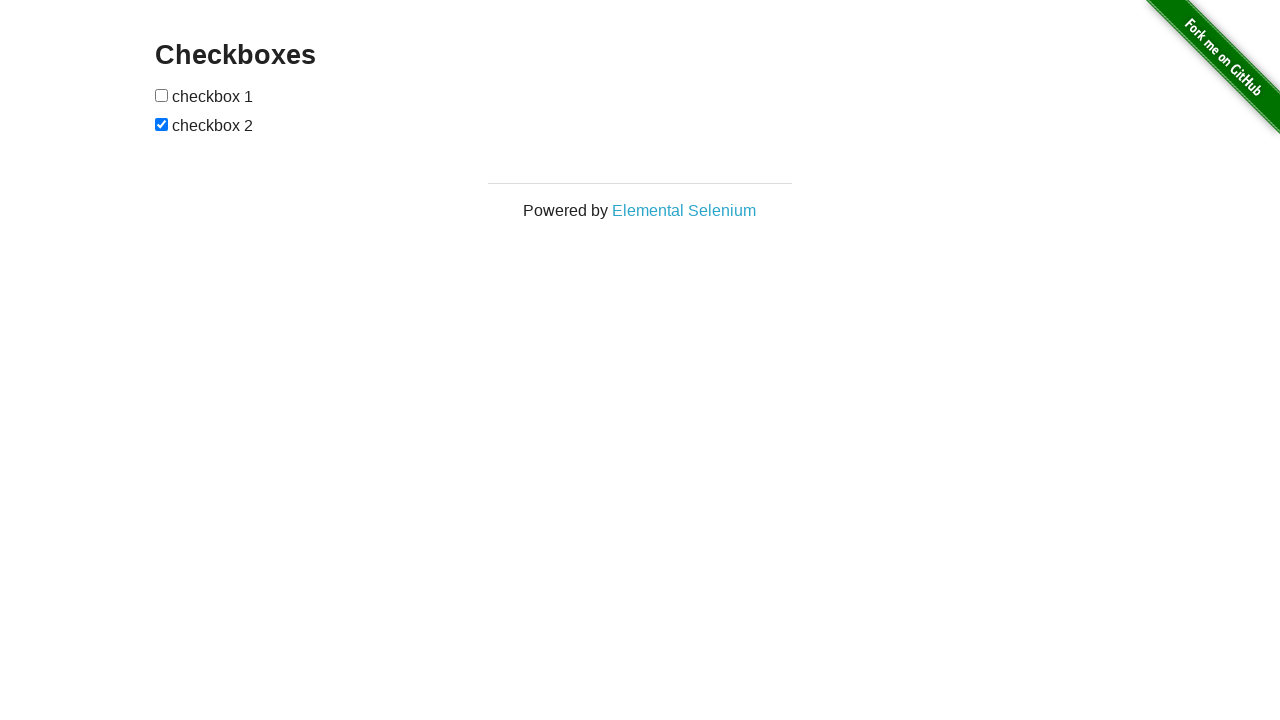

Clicked the first checkbox at (162, 95) on input[type='checkbox'] >> nth=0
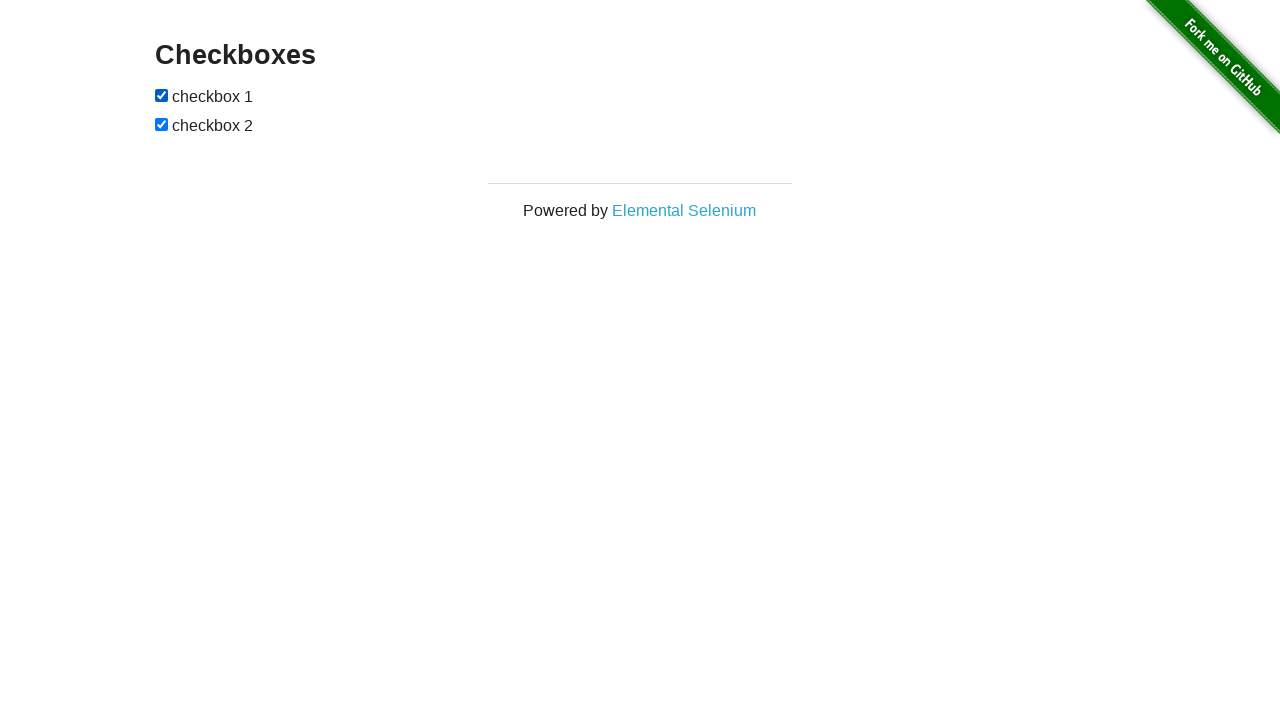

Retrieved final checkbox state: True
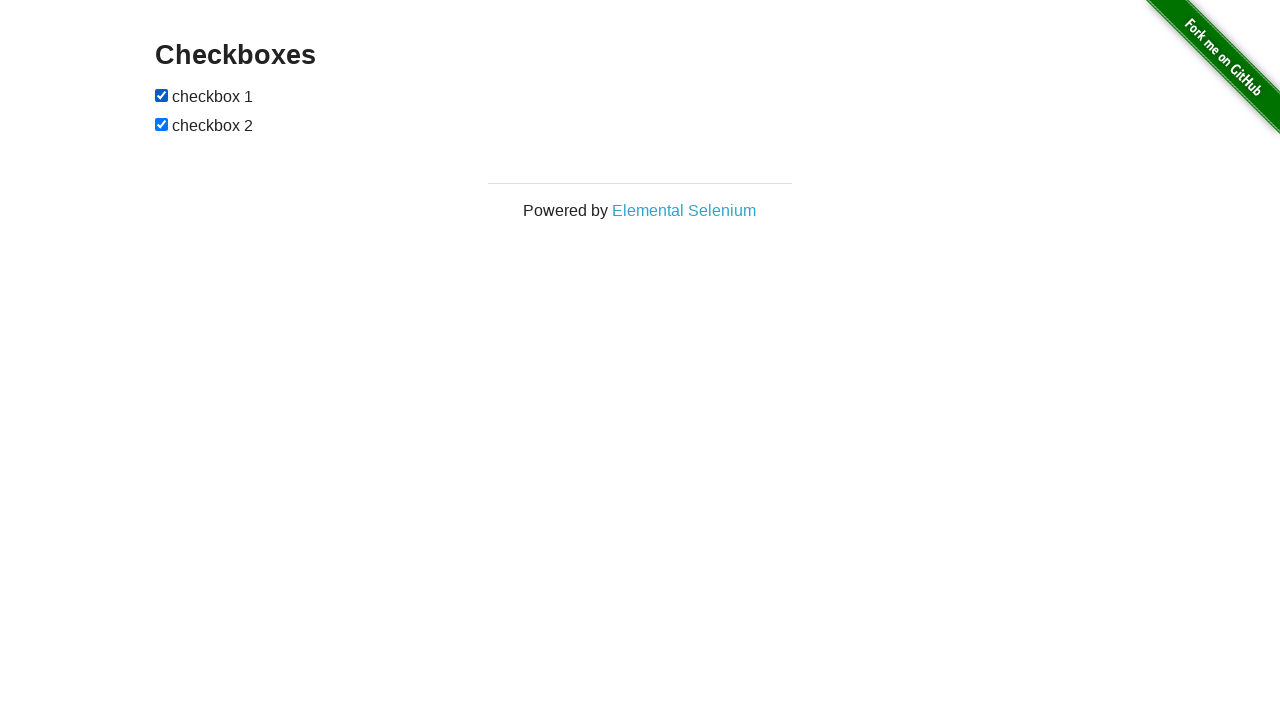

Verified that checkbox state toggled from initial state
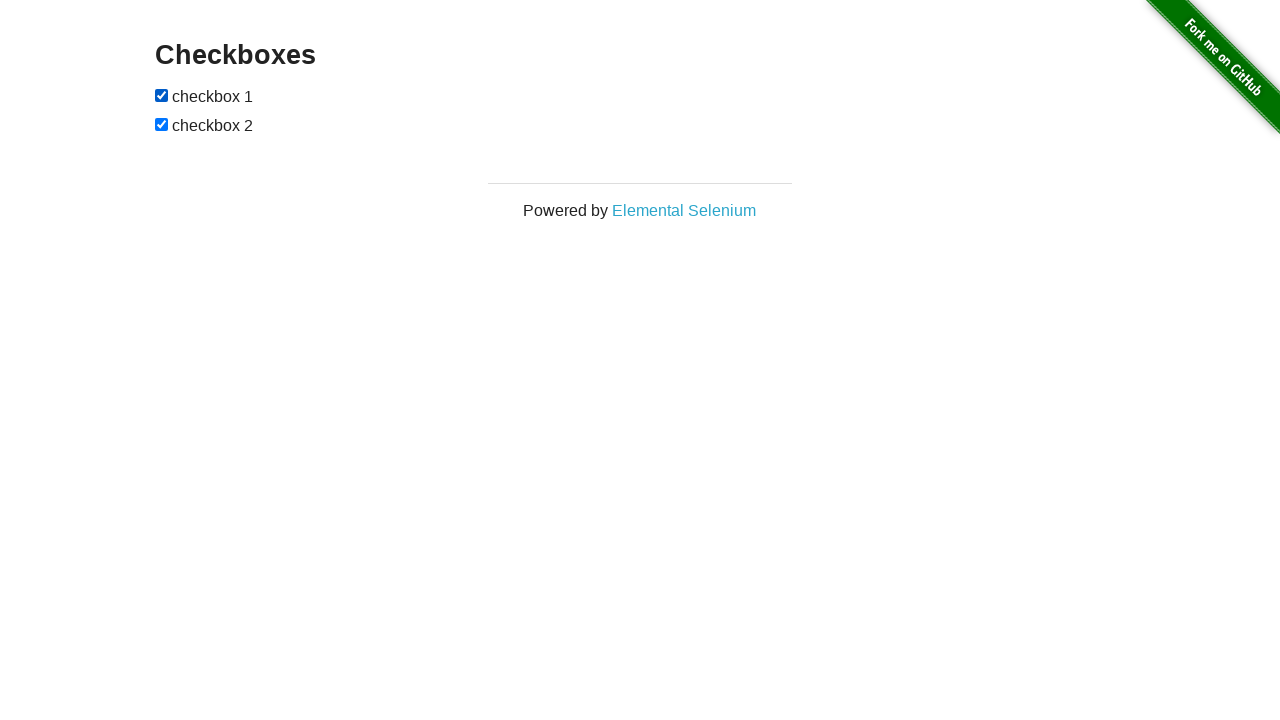

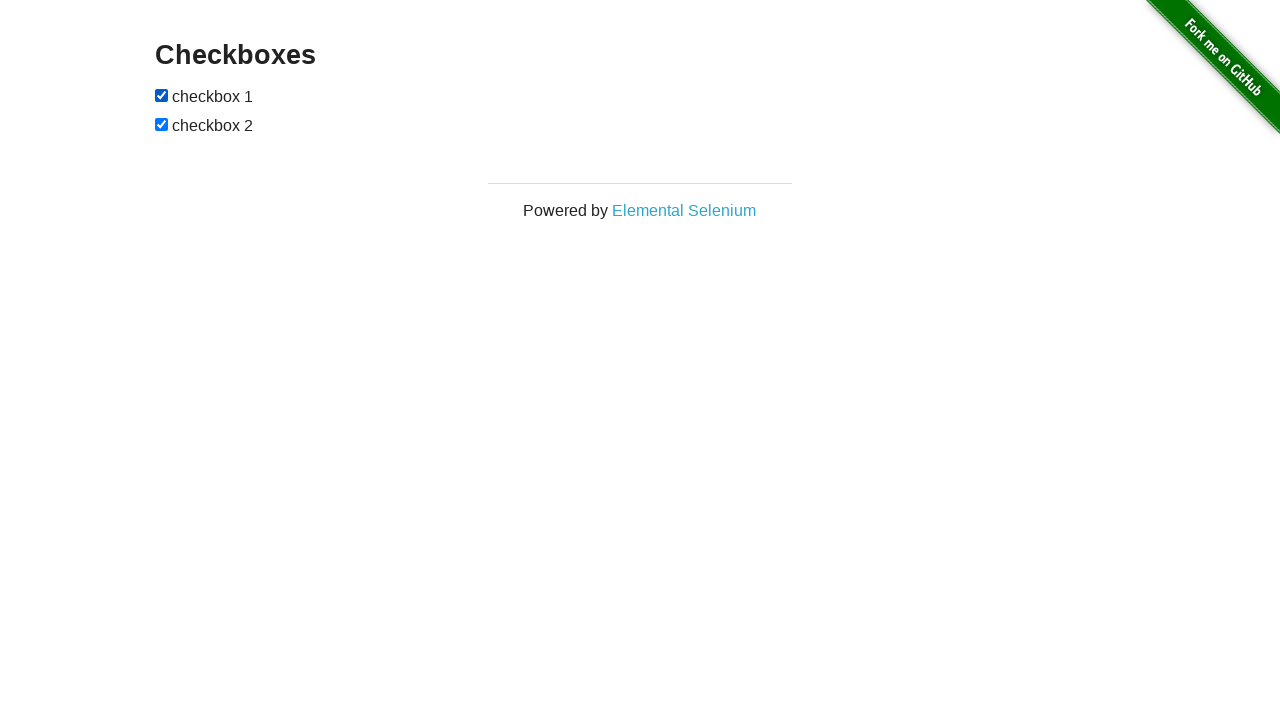